Navigates to the World Clock page on timeanddate.com and waits for the page to load

Starting URL: https://www.timeanddate.com/worldclock/

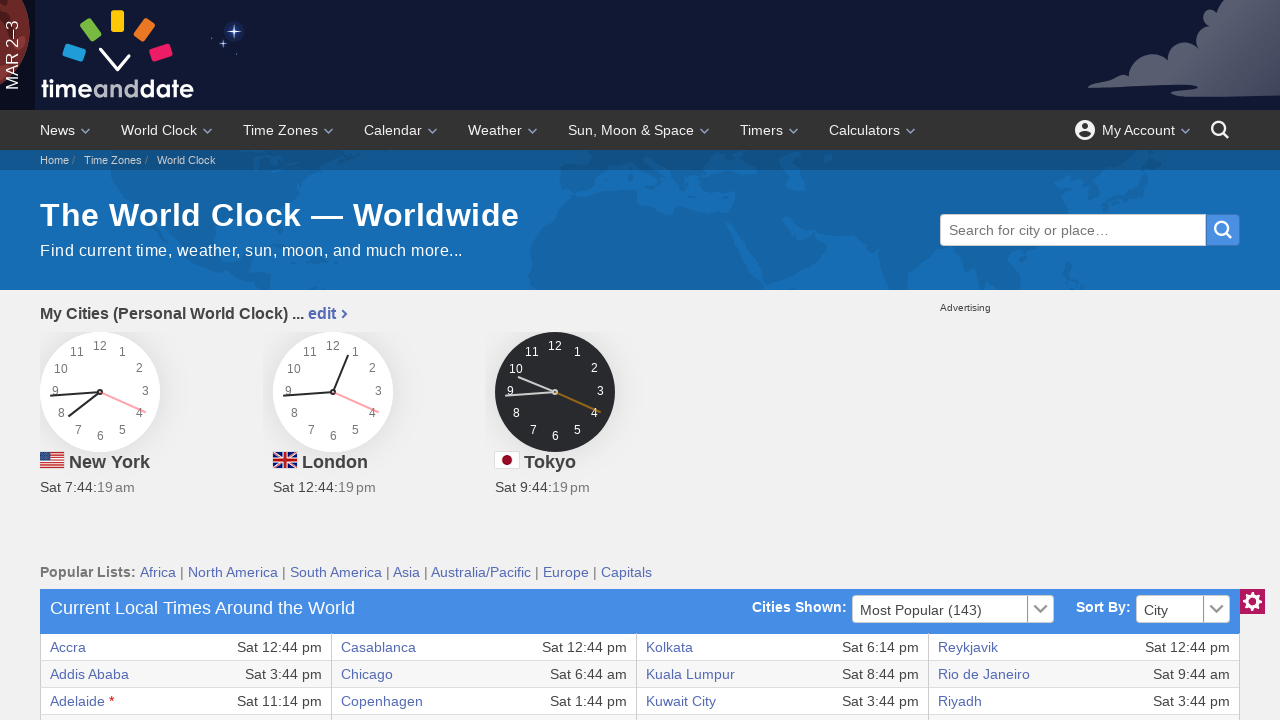

Waited for World Clock page DOM to fully load
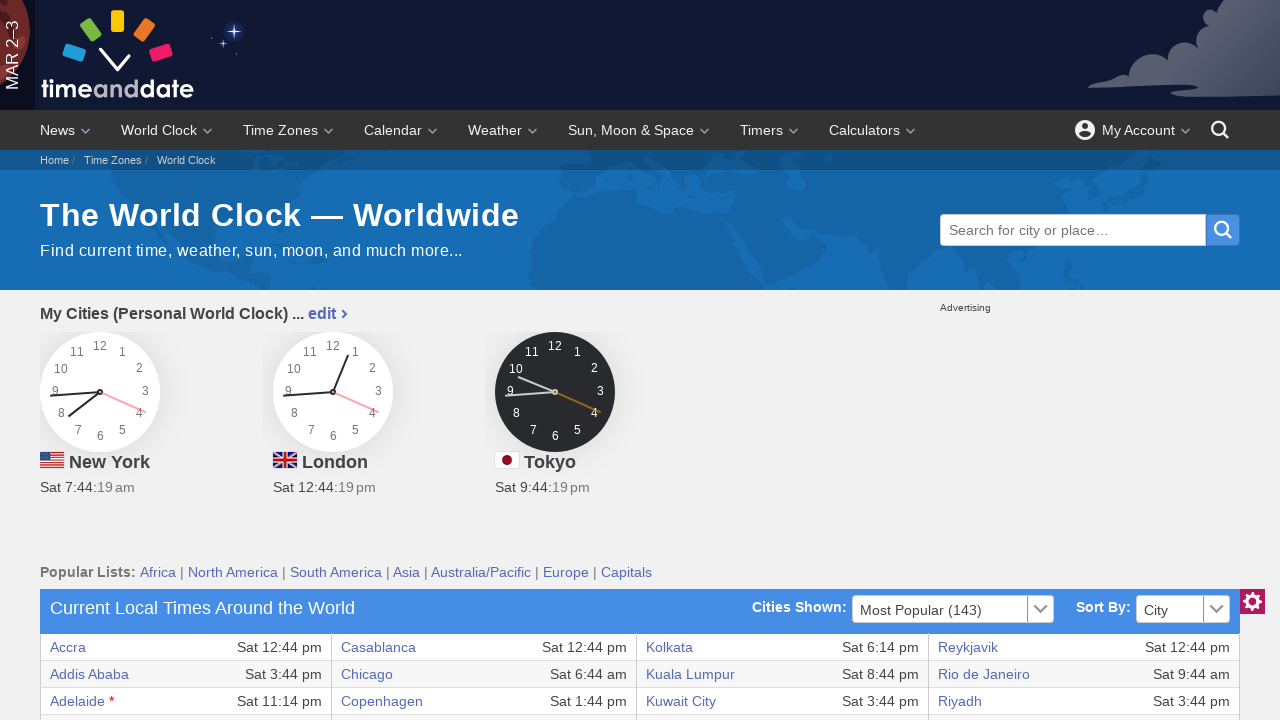

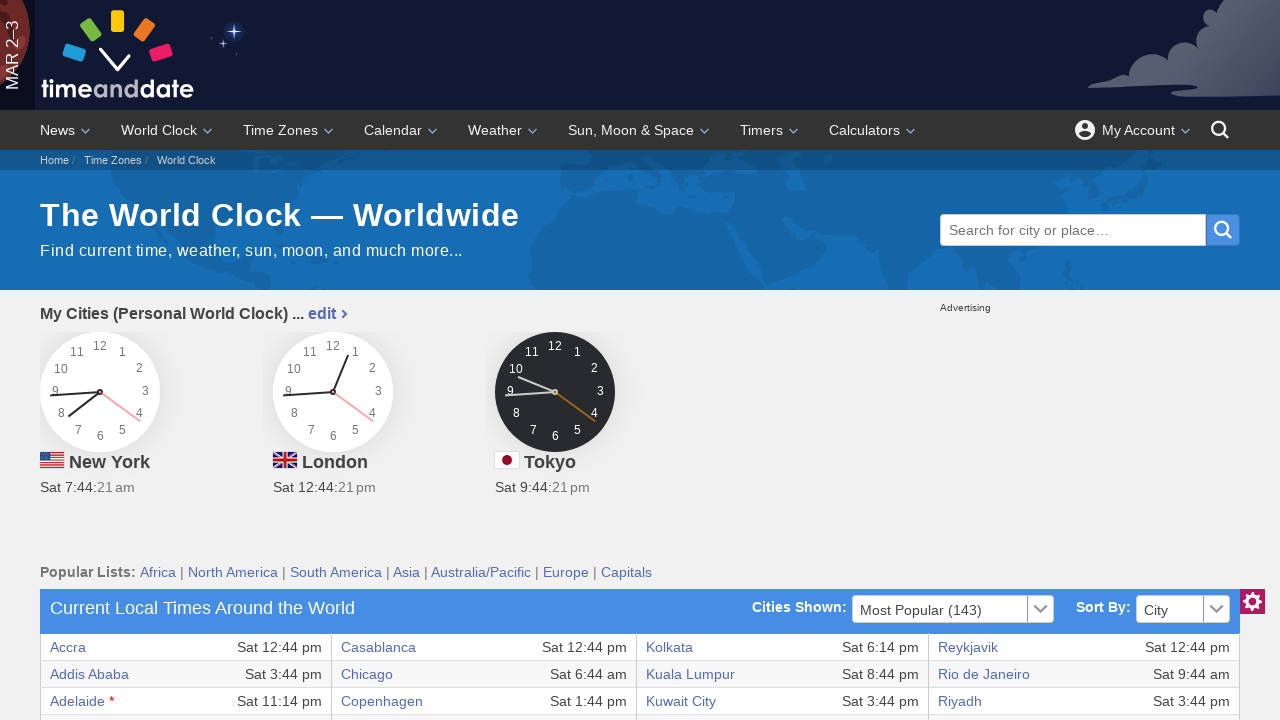